Tests the "Uncheck All" button functionality by first checking all checkboxes, then clicking uncheck all, and verifying all checkboxes become unchecked.

Starting URL: https://moatazeldebsy.github.io/test-automation-practices/#/checkboxes

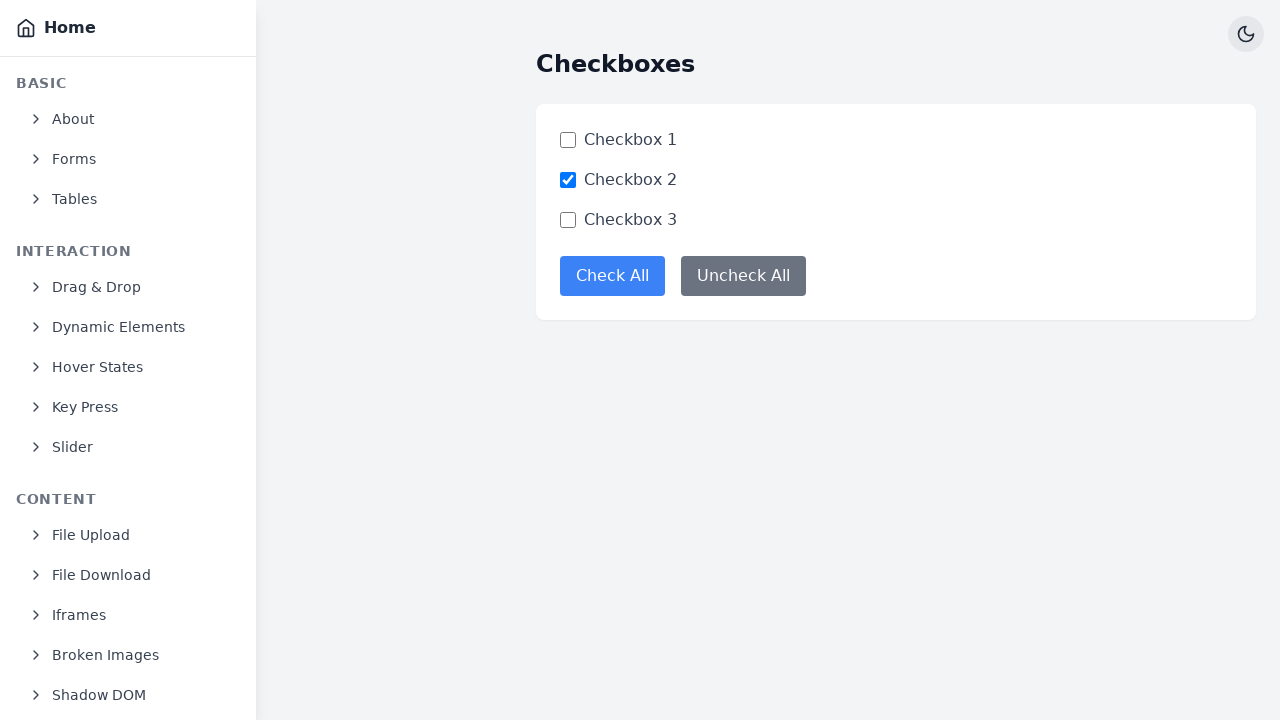

Clicked 'Check All' button to check all checkboxes at (612, 276) on [data-test='check-all-button']
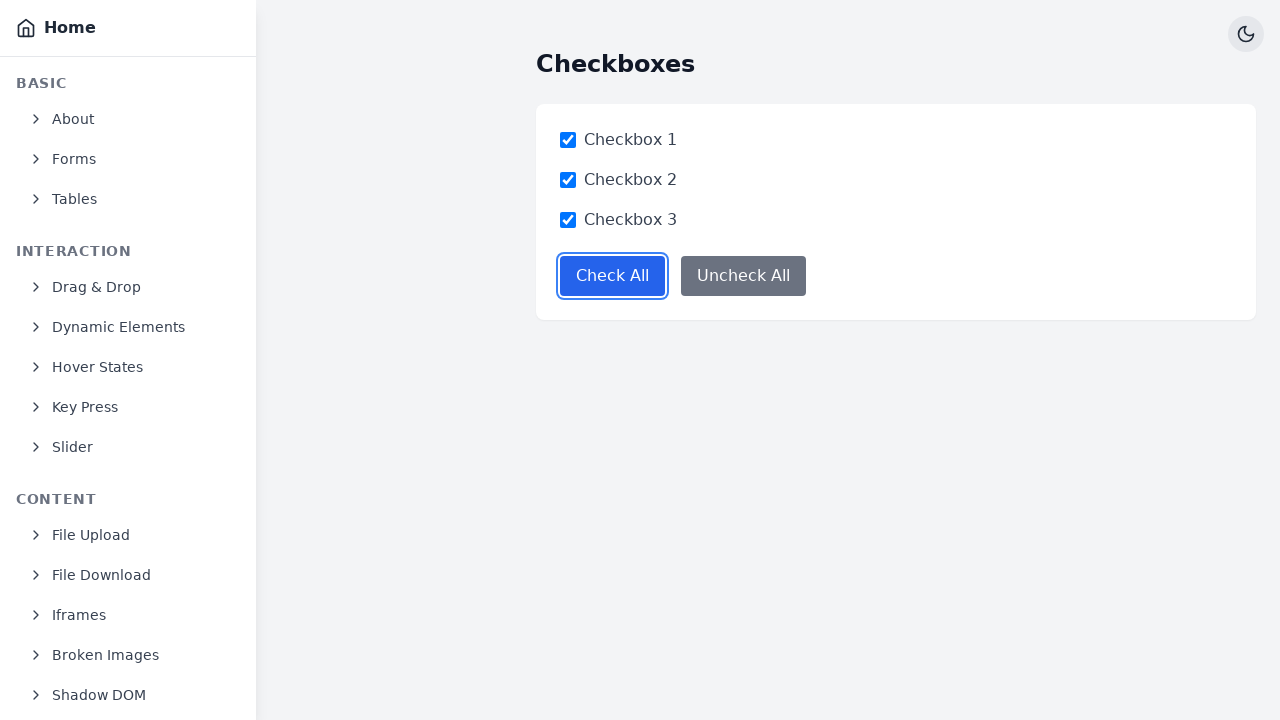

Clicked 'Uncheck All' button to uncheck all checkboxes at (744, 276) on [data-test='uncheck-all-button']
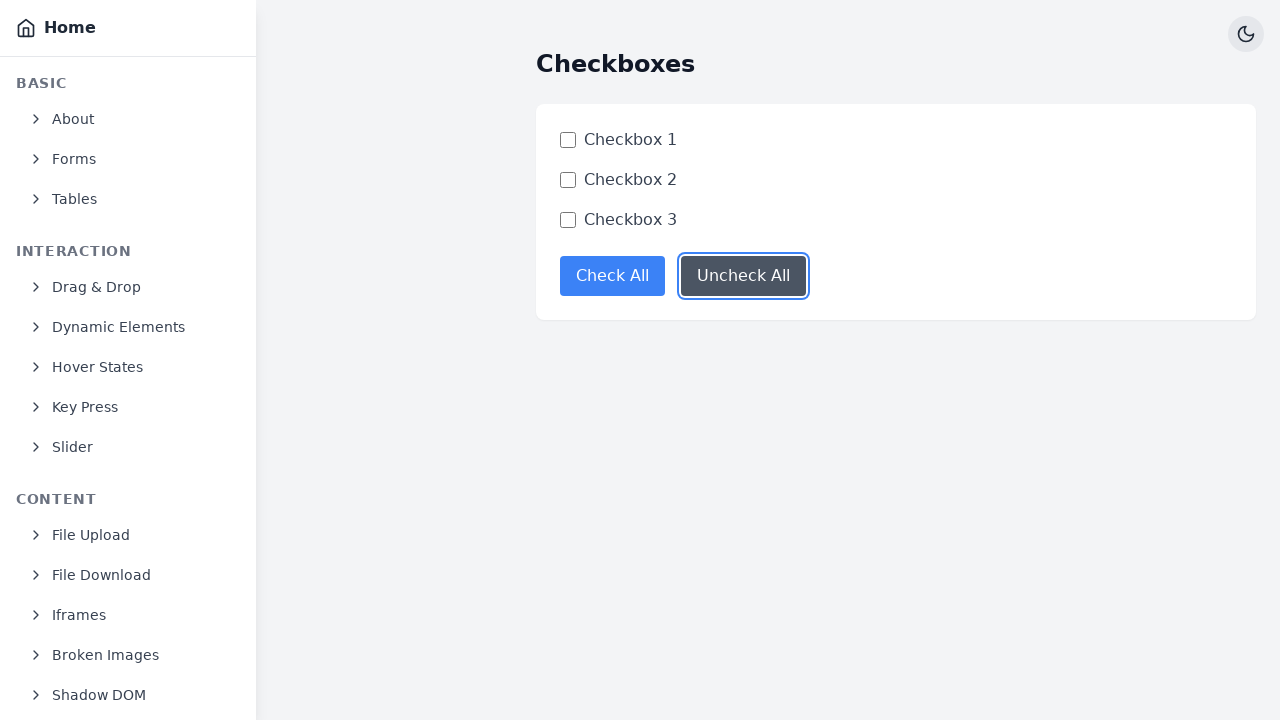

Verified checkbox 1 is unchecked
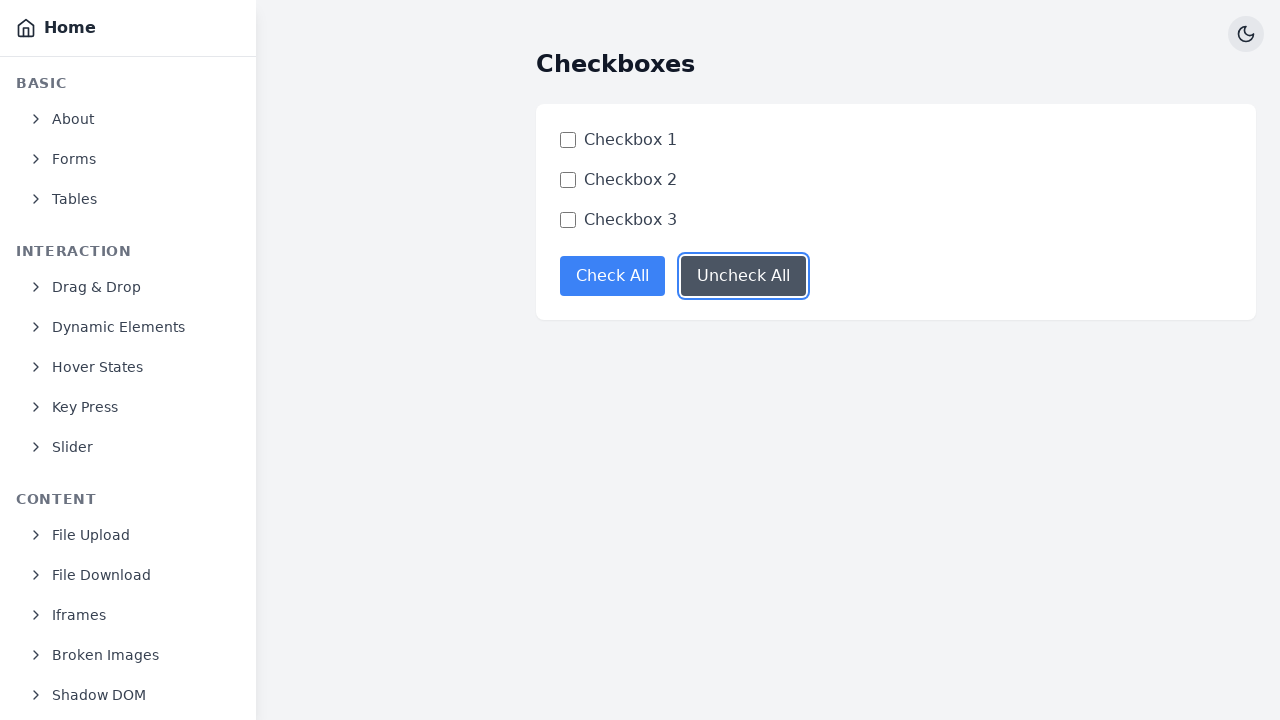

Verified checkbox 2 is unchecked
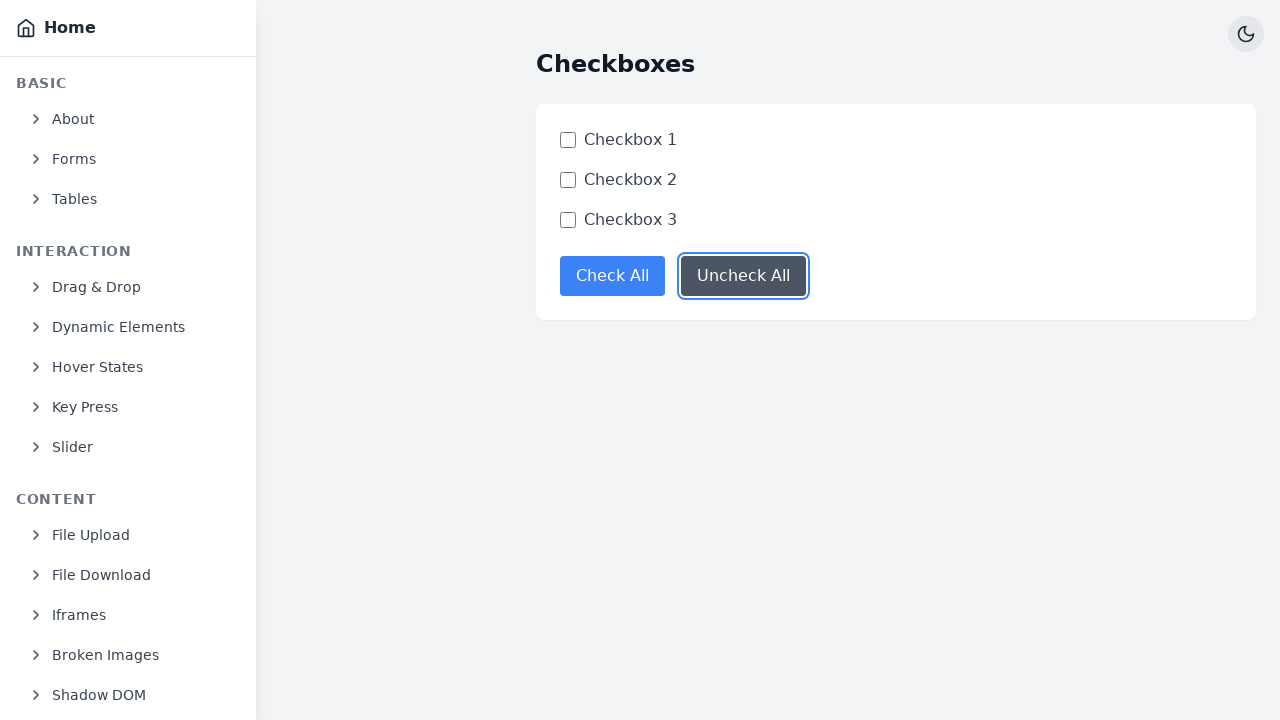

Verified checkbox 3 is unchecked
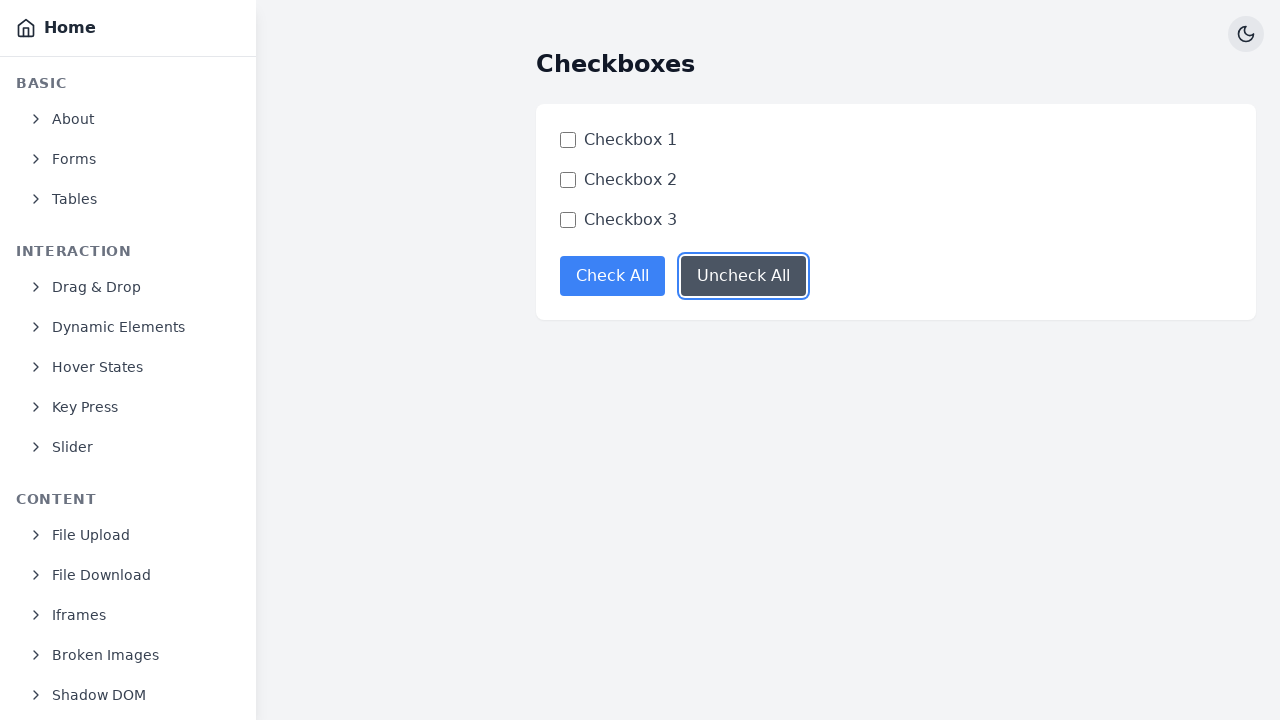

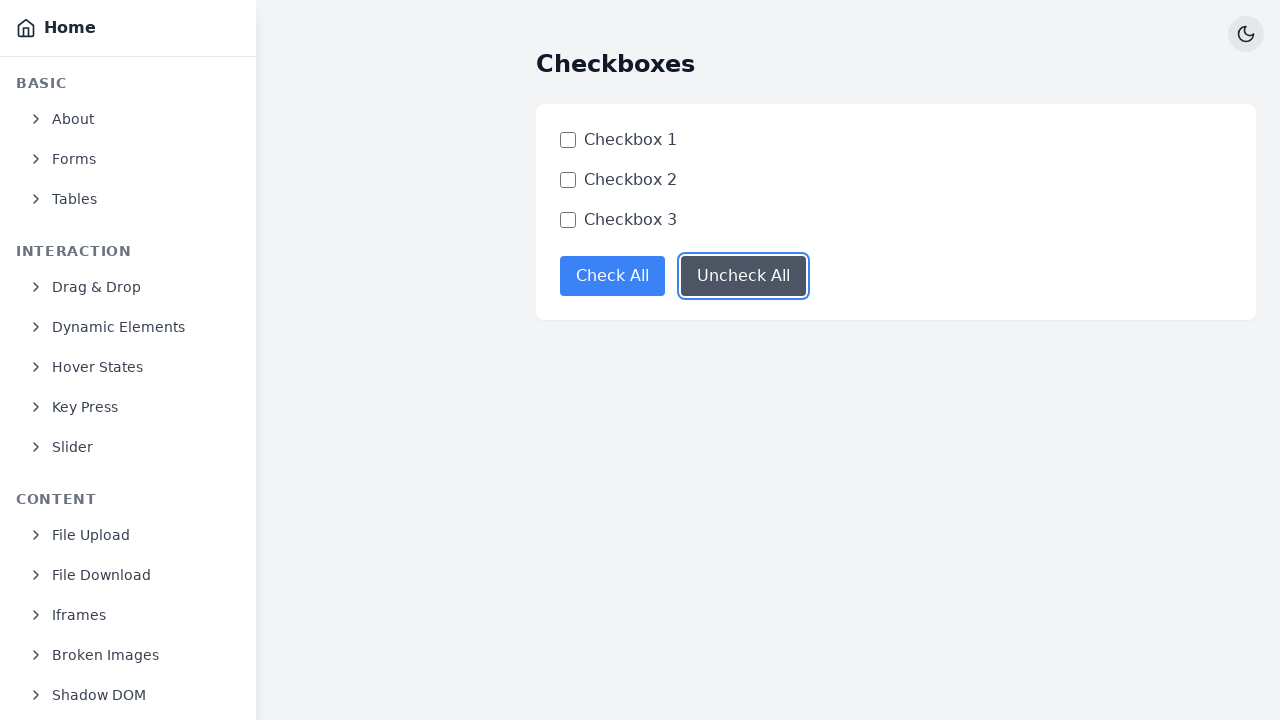